Tests clicking a button identified by its CSS class on the UI Testing Playground's class attribute challenge page

Starting URL: http://uitestingplayground.com/classattr

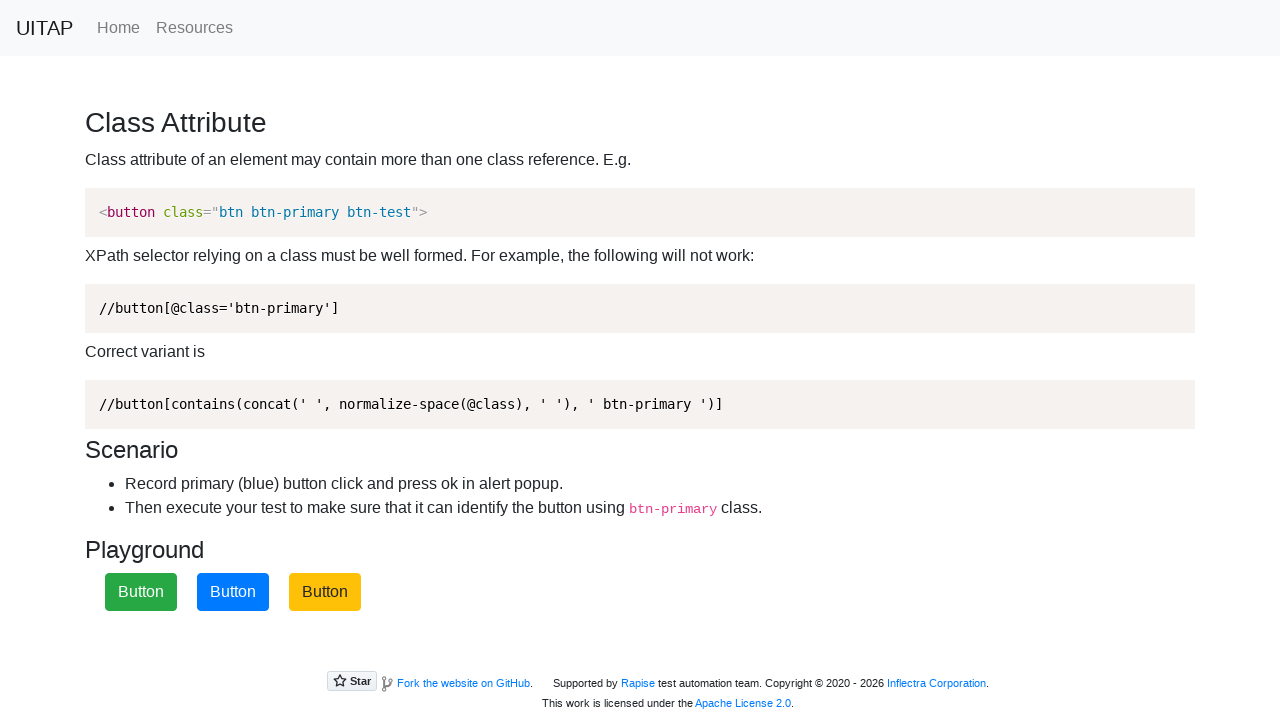

Navigated to UI Testing Playground class attribute challenge page
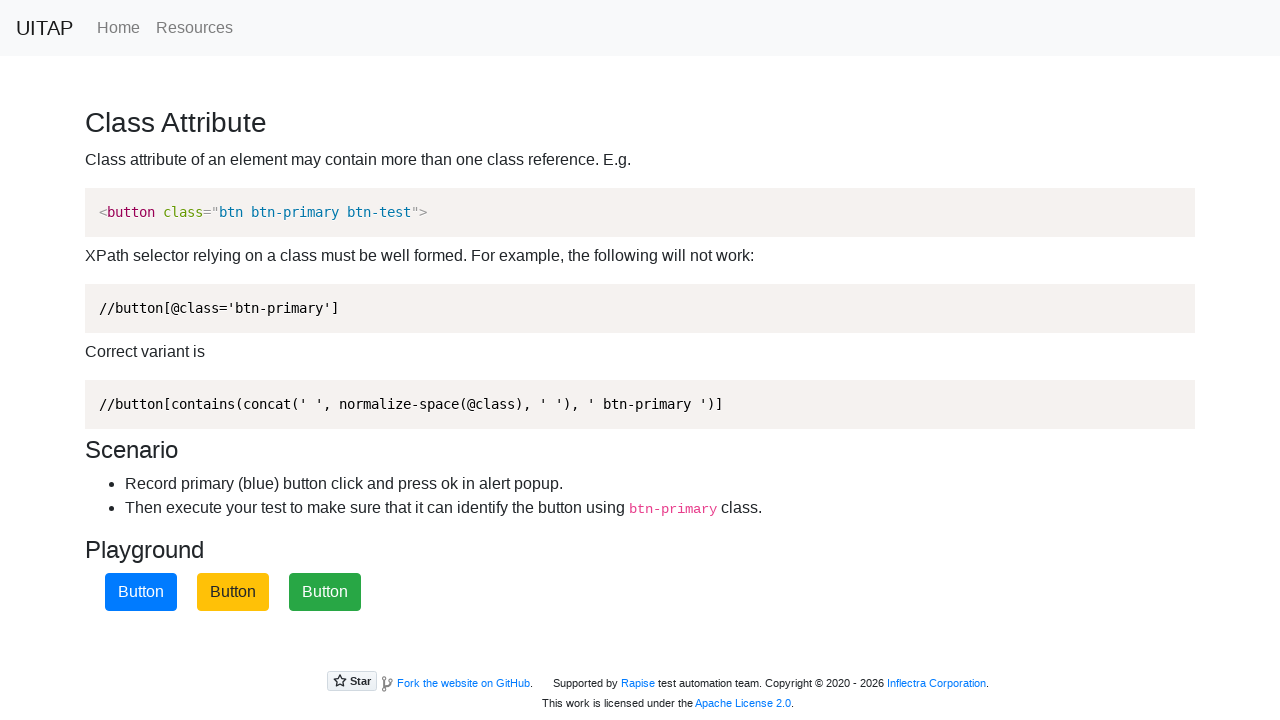

Clicked button identified by .btn-primary class selector at (141, 592) on .btn-primary
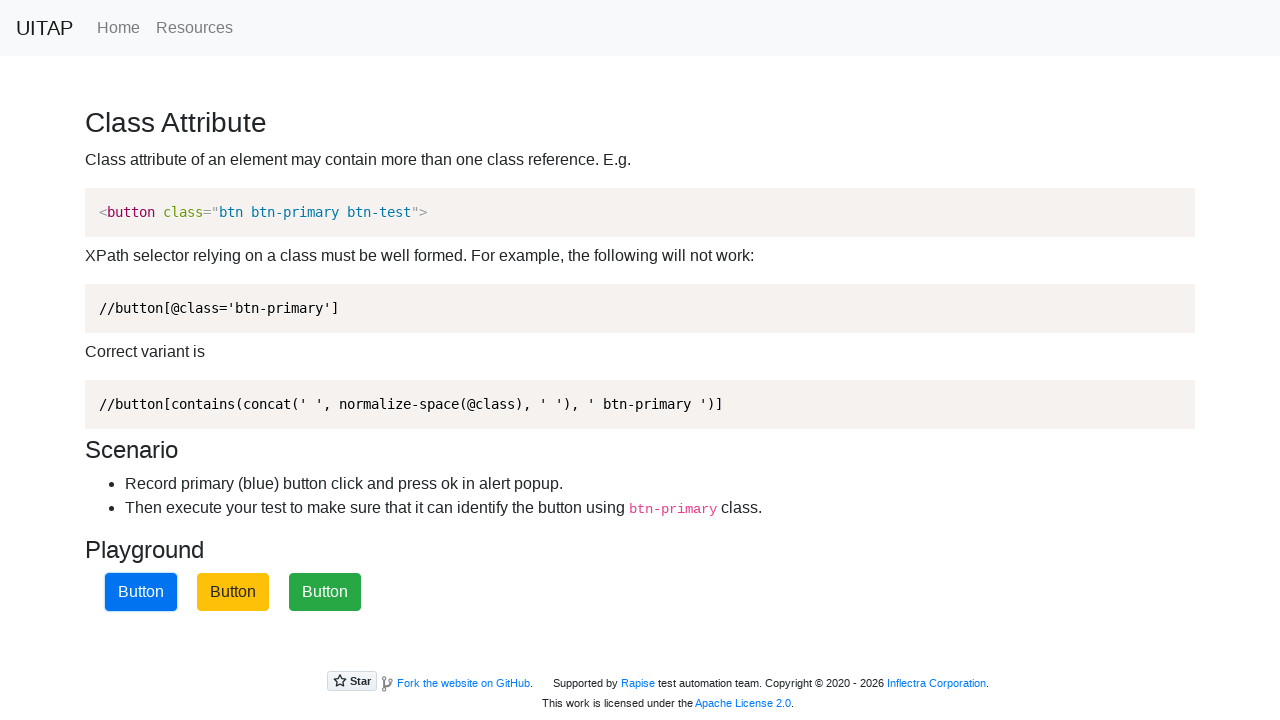

Waited 1 second to observe result
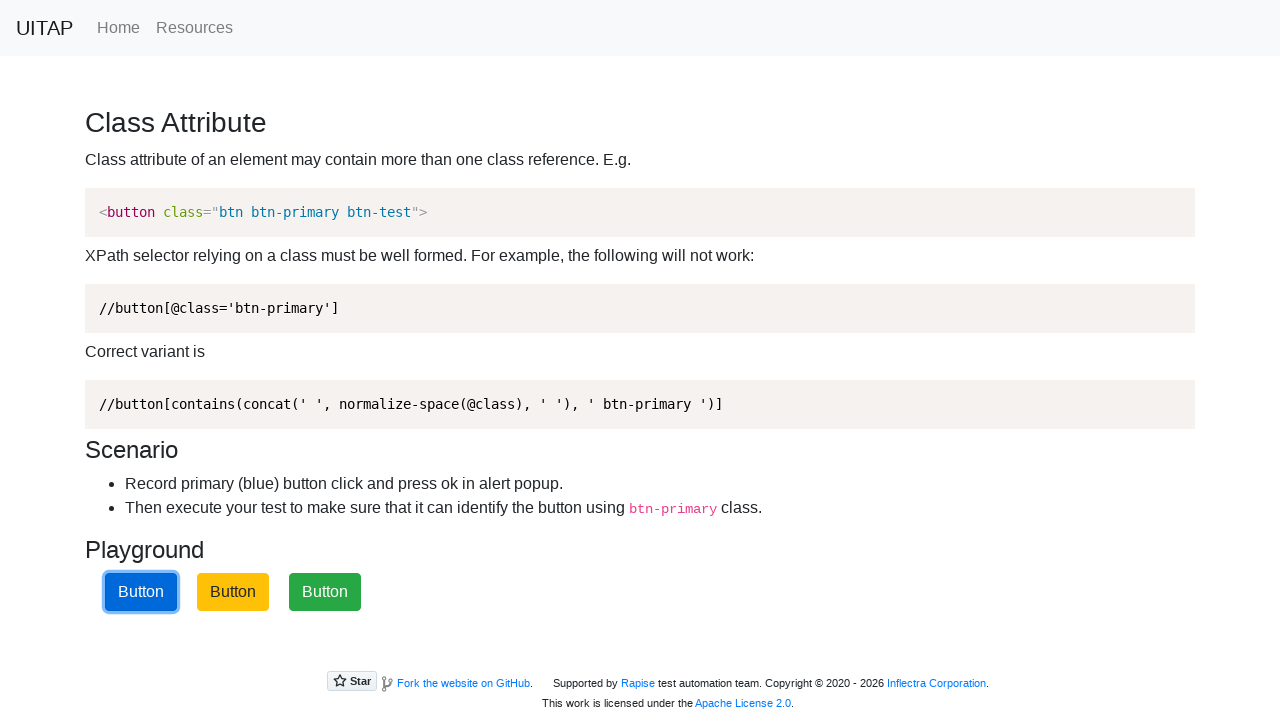

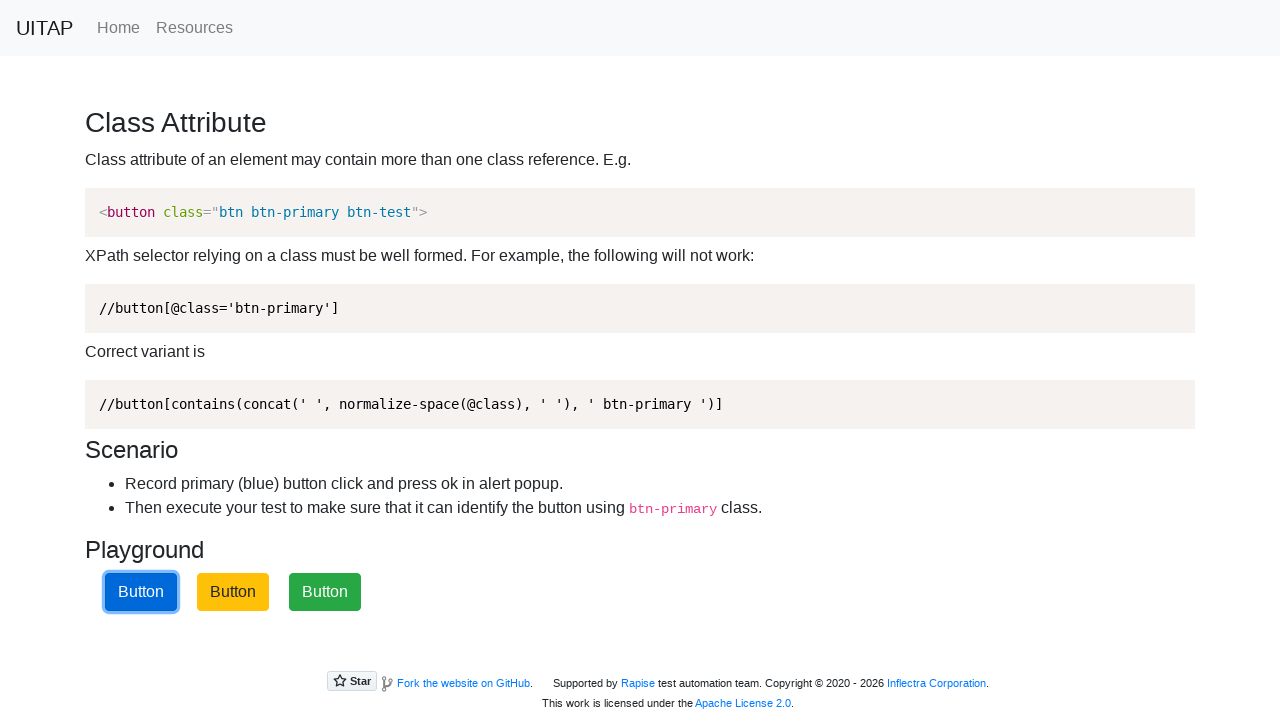